Tests double-click functionality by switching to an iframe, locating a div element, performing a double-click action, and verifying the background color changes from blue to yellow.

Starting URL: http://api.jquery.com/dblclick/

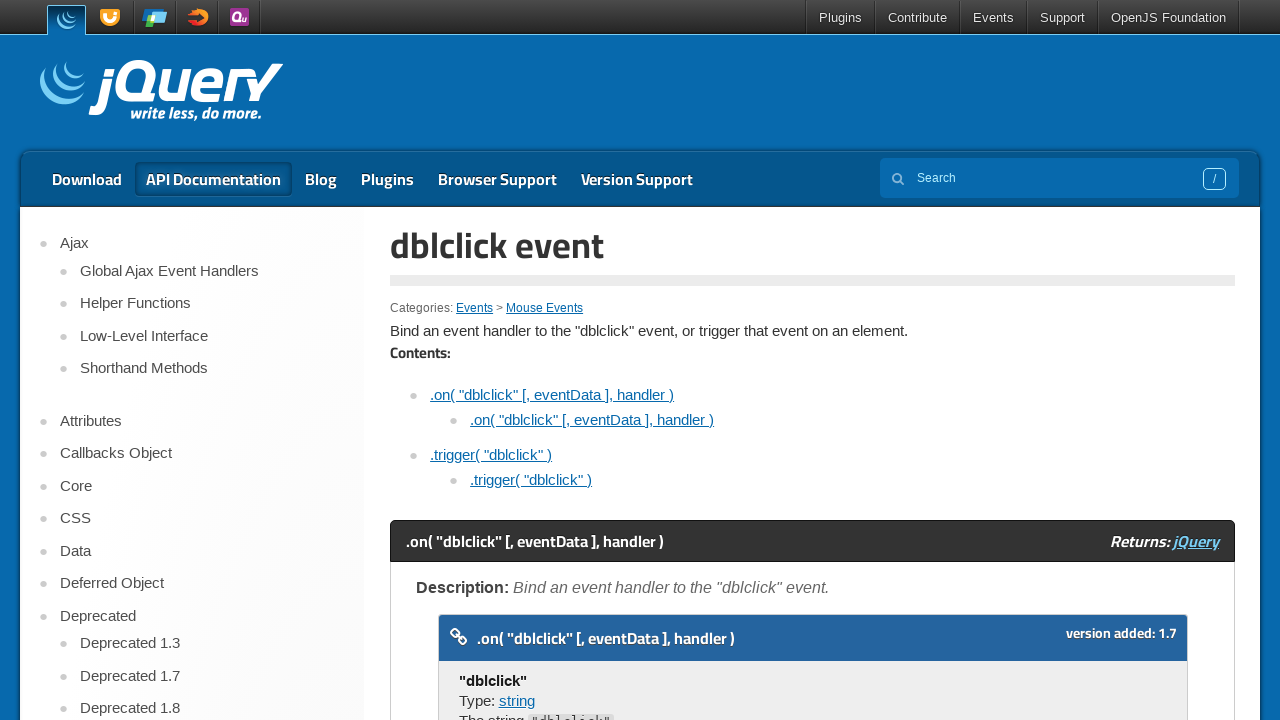

Located the iframe containing the demo
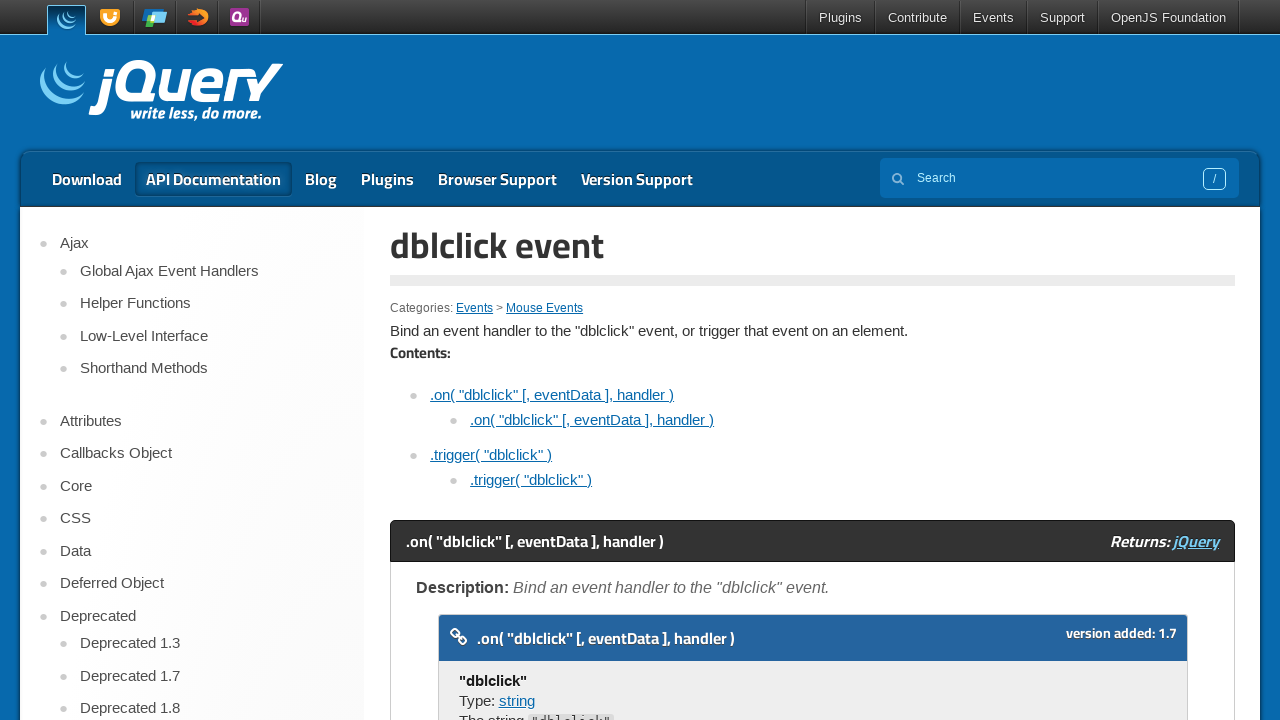

Waited for the div element to be available in the iframe
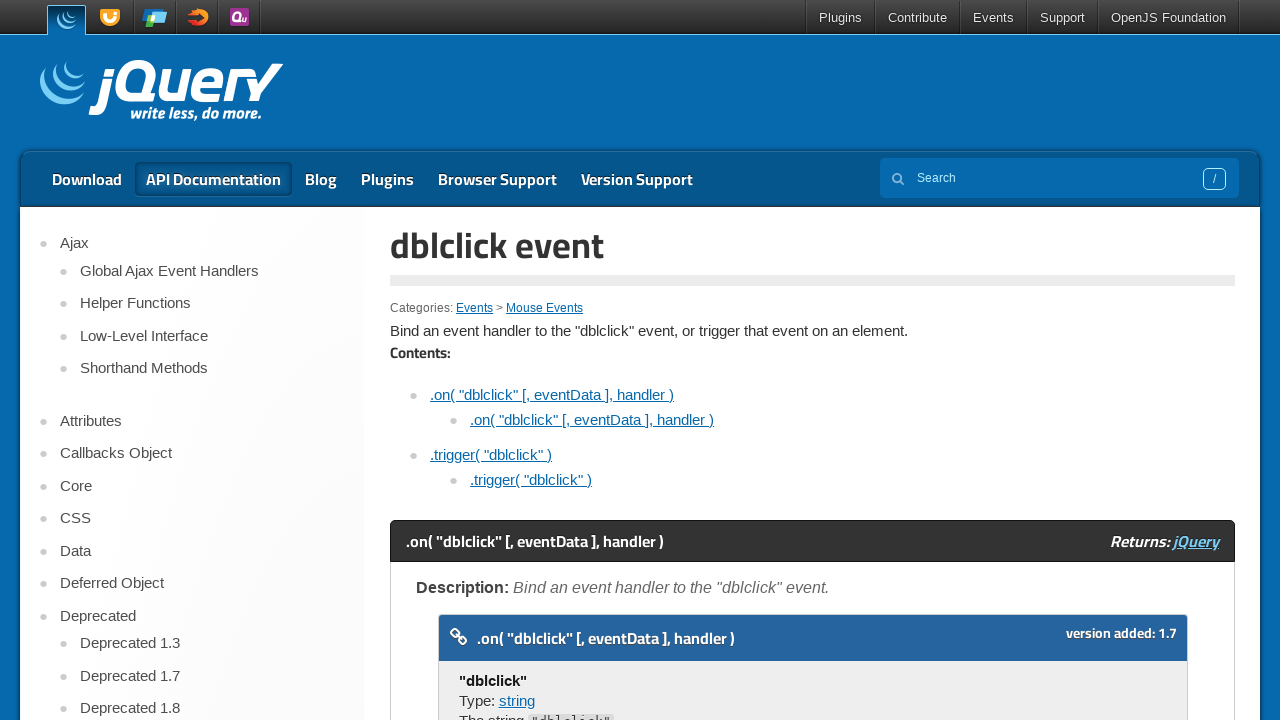

Verified initial background color is blue: rgb(0, 0, 255)
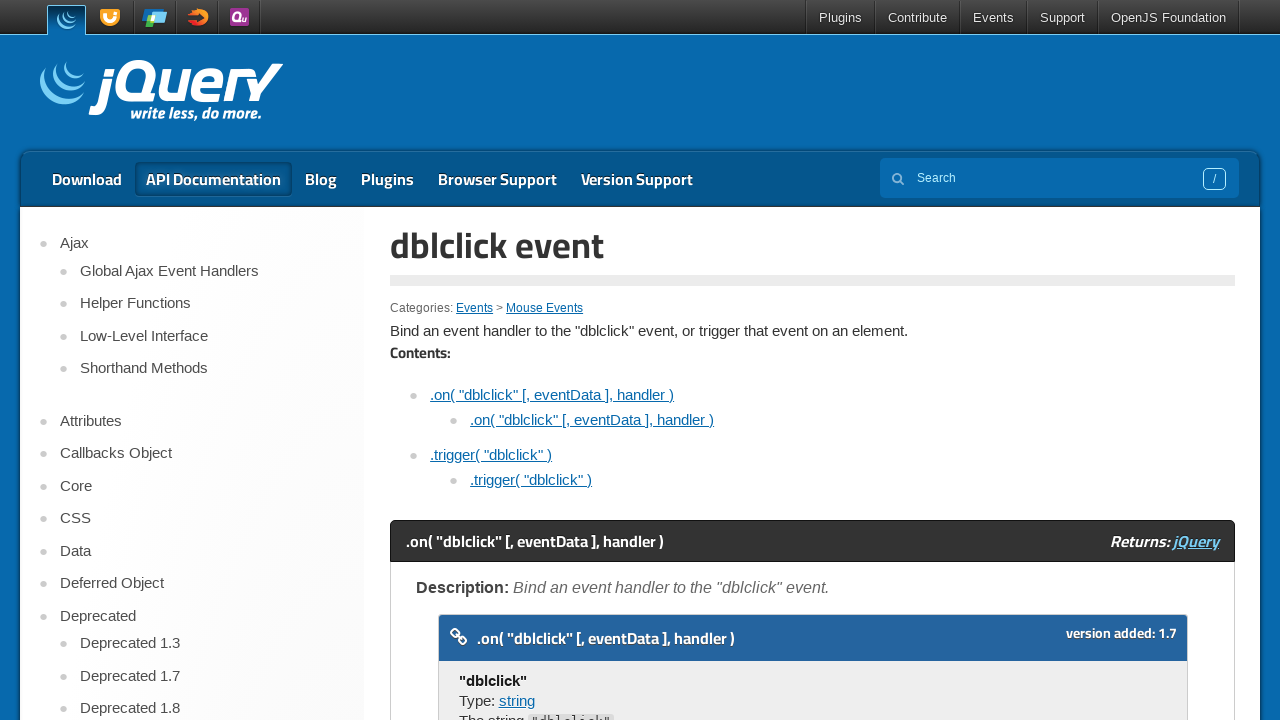

Assertion passed: initial color is blue
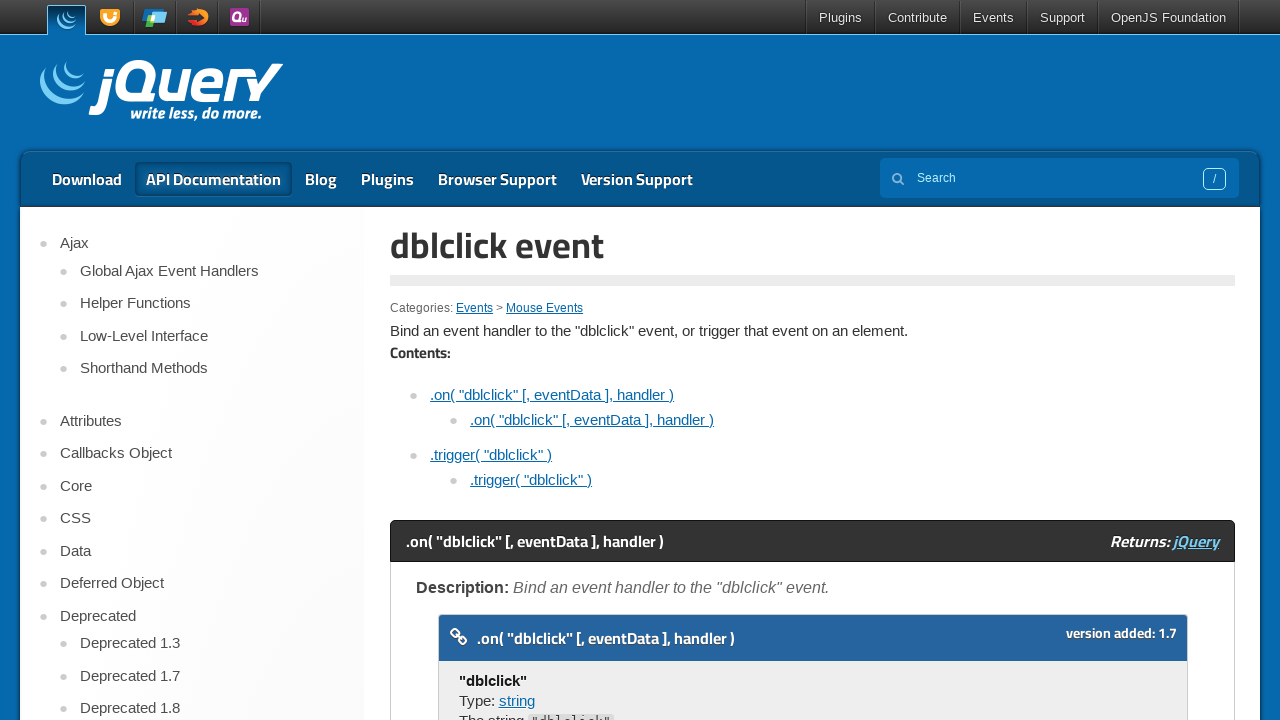

Hovered over the span element in the iframe at (481, 361) on iframe >> nth=0 >> internal:control=enter-frame >> span >> nth=0
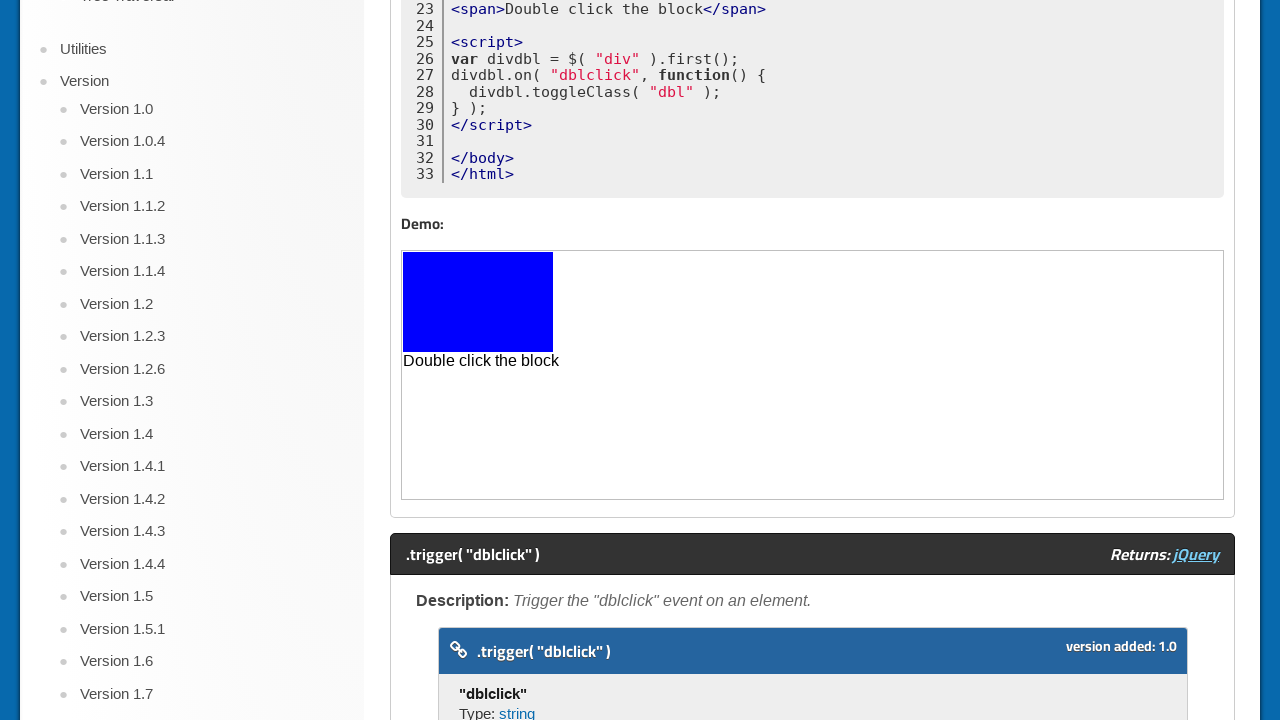

Performed double-click on the div element at (478, 302) on iframe >> nth=0 >> internal:control=enter-frame >> div >> nth=0
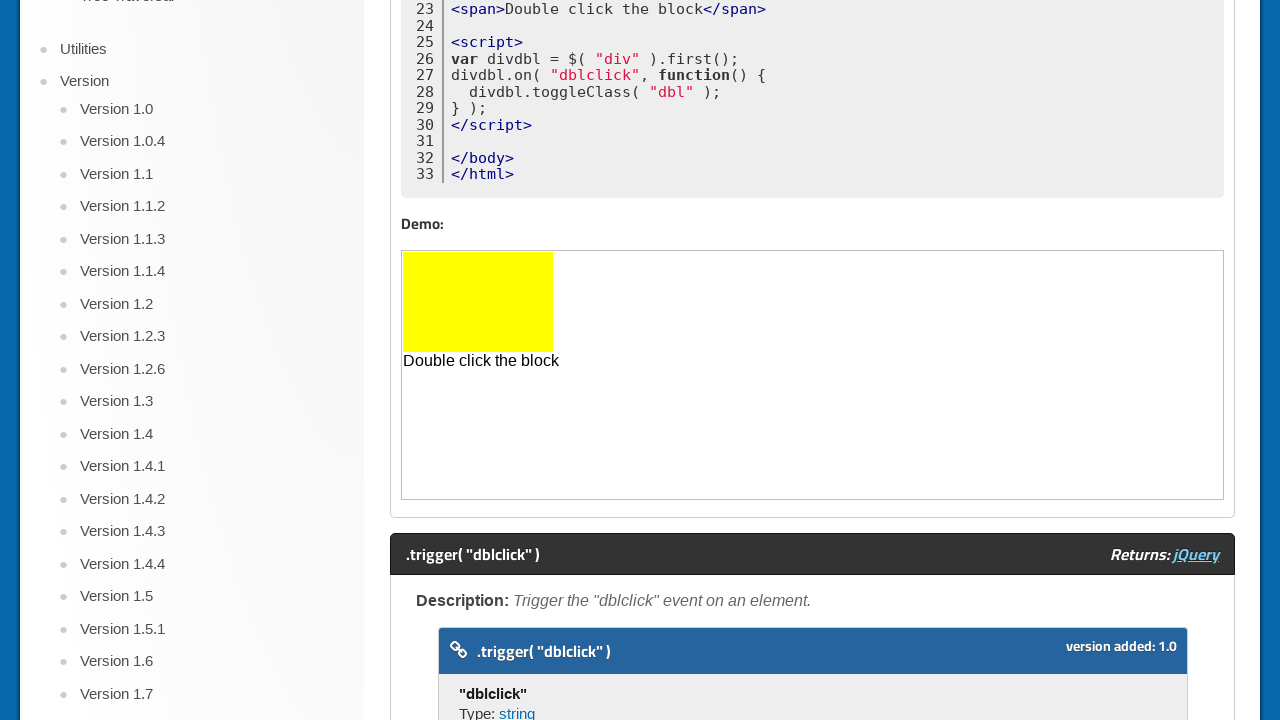

Verified background color changed to yellow: rgb(255, 255, 0)
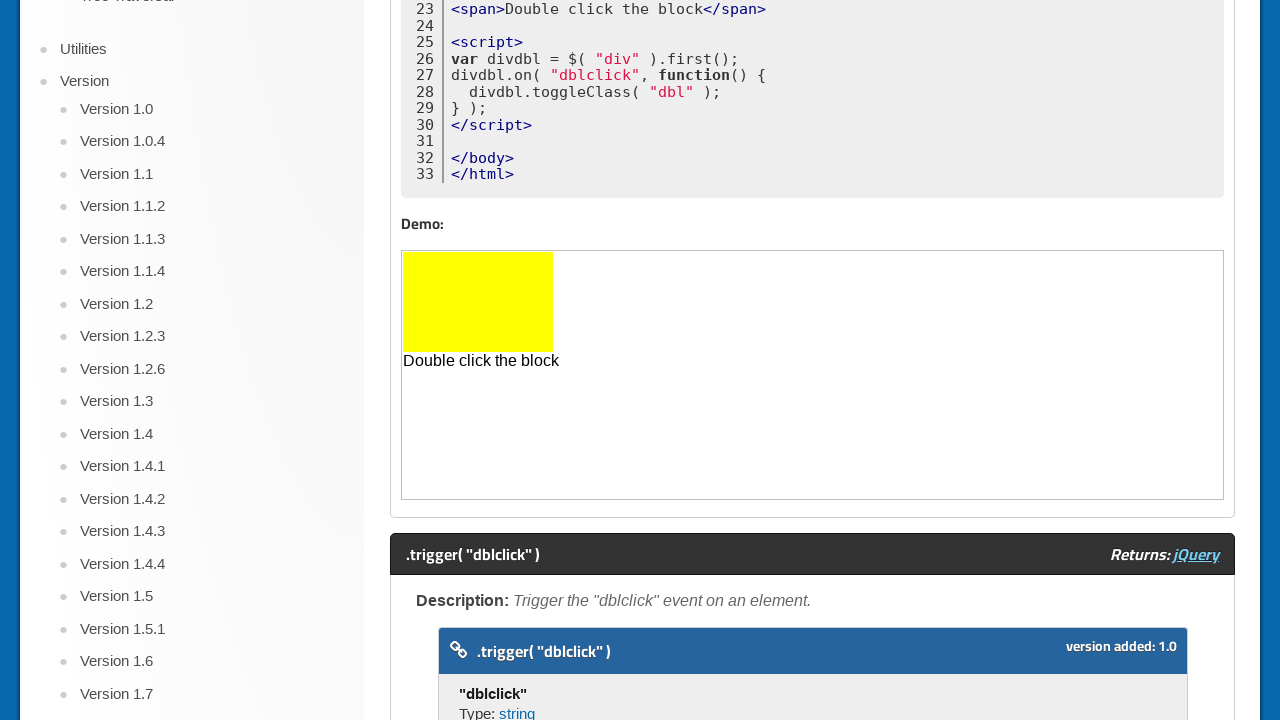

Assertion passed: color changed from blue to yellow after double-click
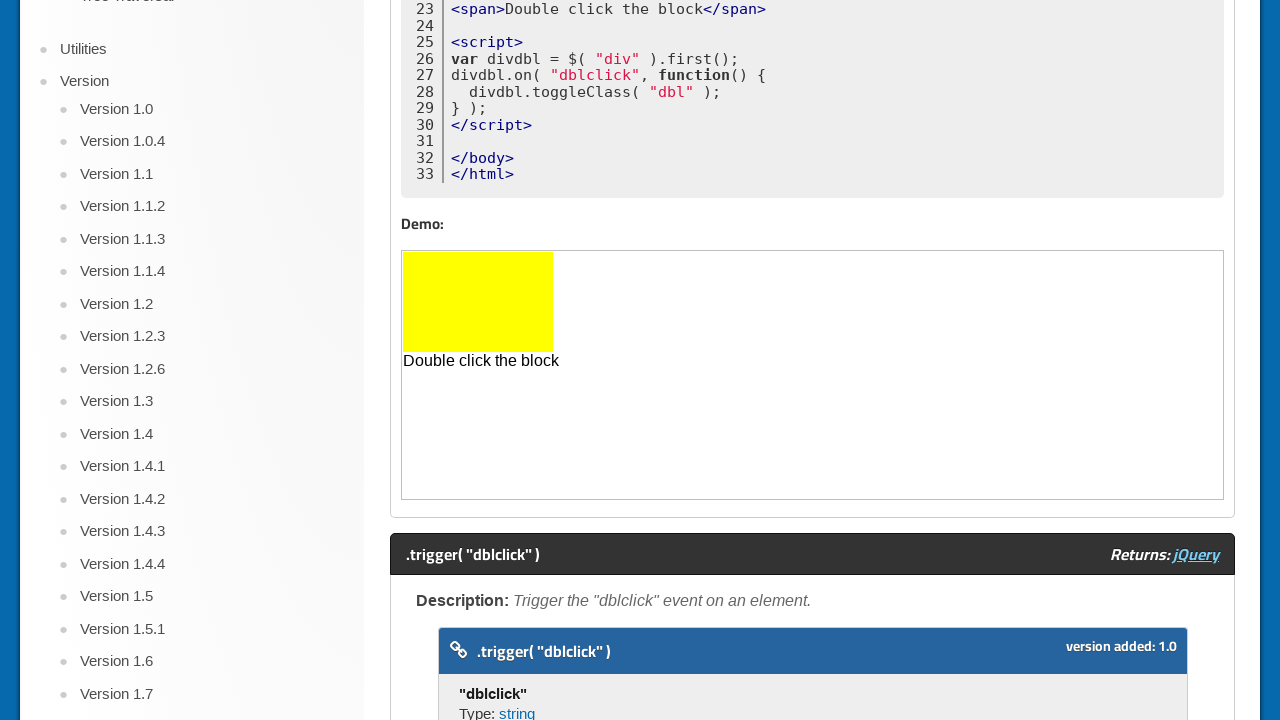

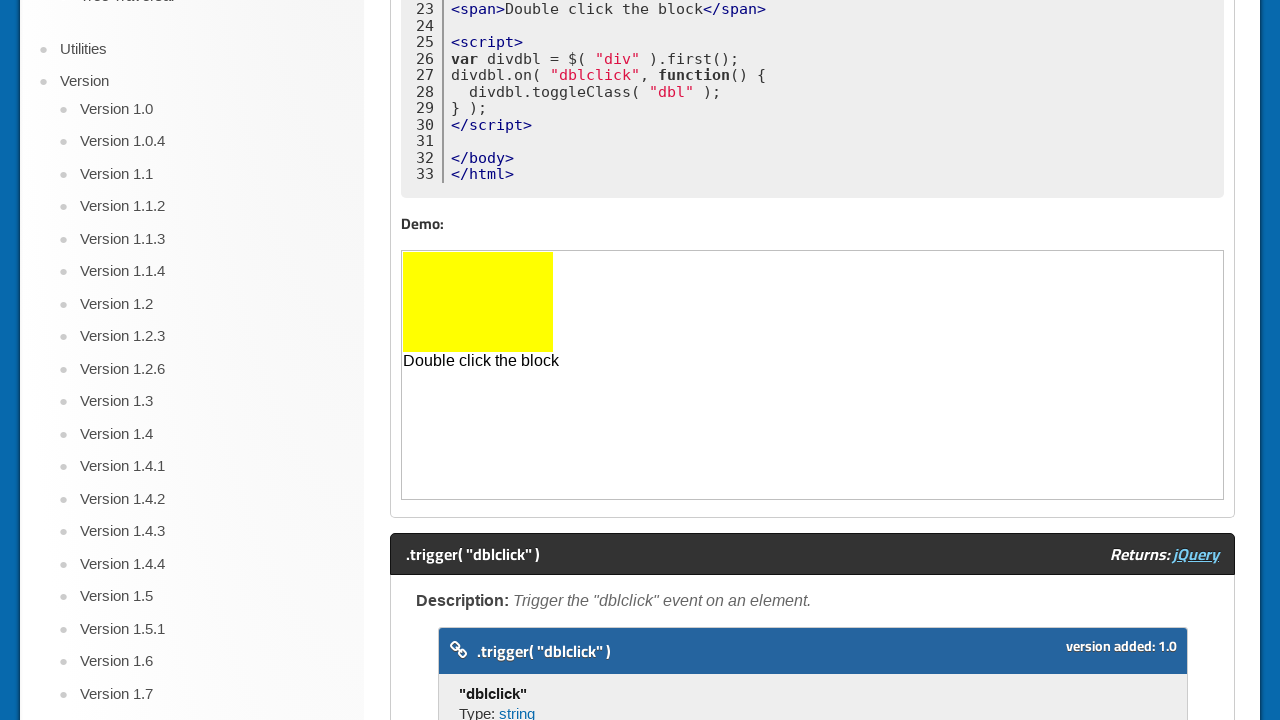